Navigates to a BIA Arma event page and verifies that event slots and event date information are displayed on the page.

Starting URL: https://biaarma.com/event/operation-deep-wounds-ece2

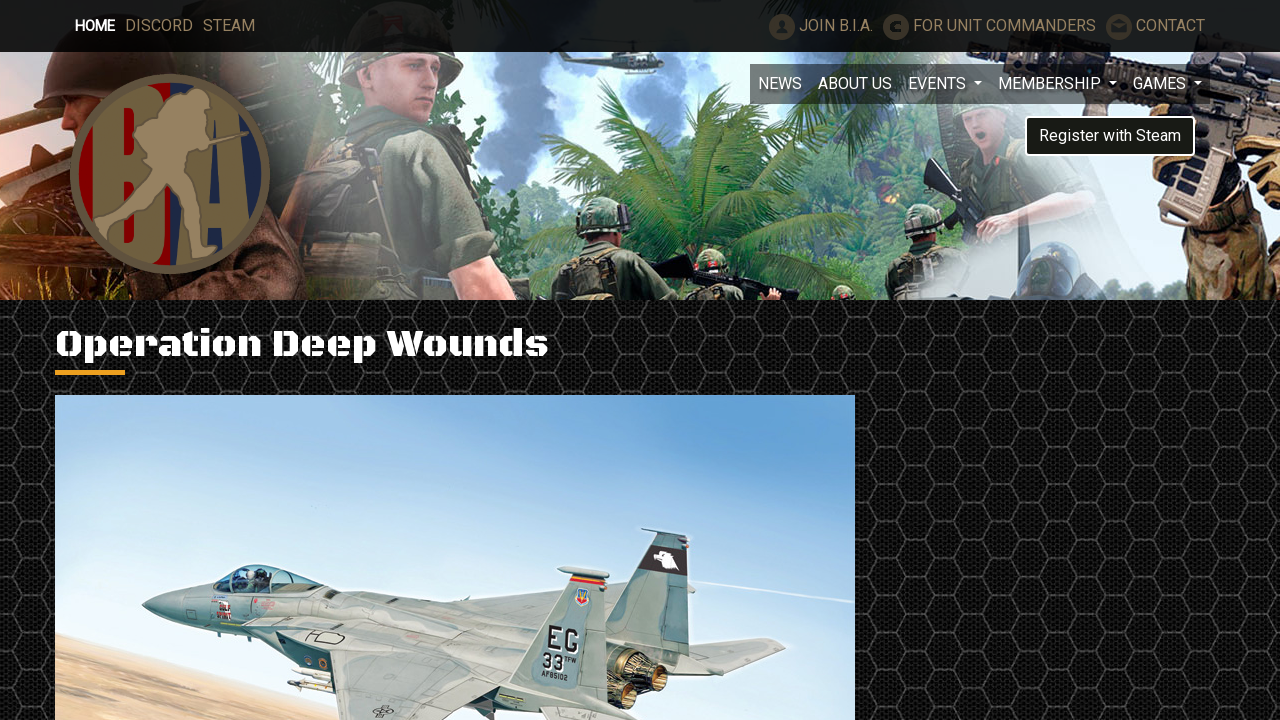

Event slots selector loaded on the page
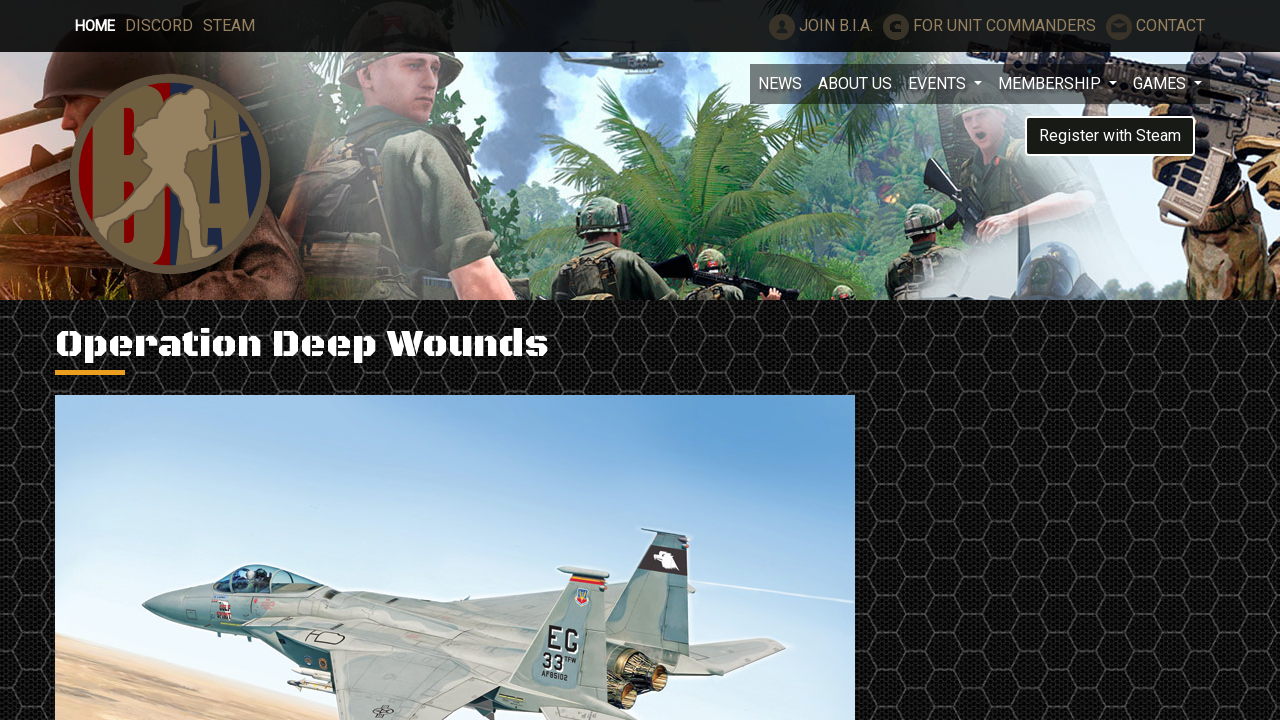

Event date label is present on the page
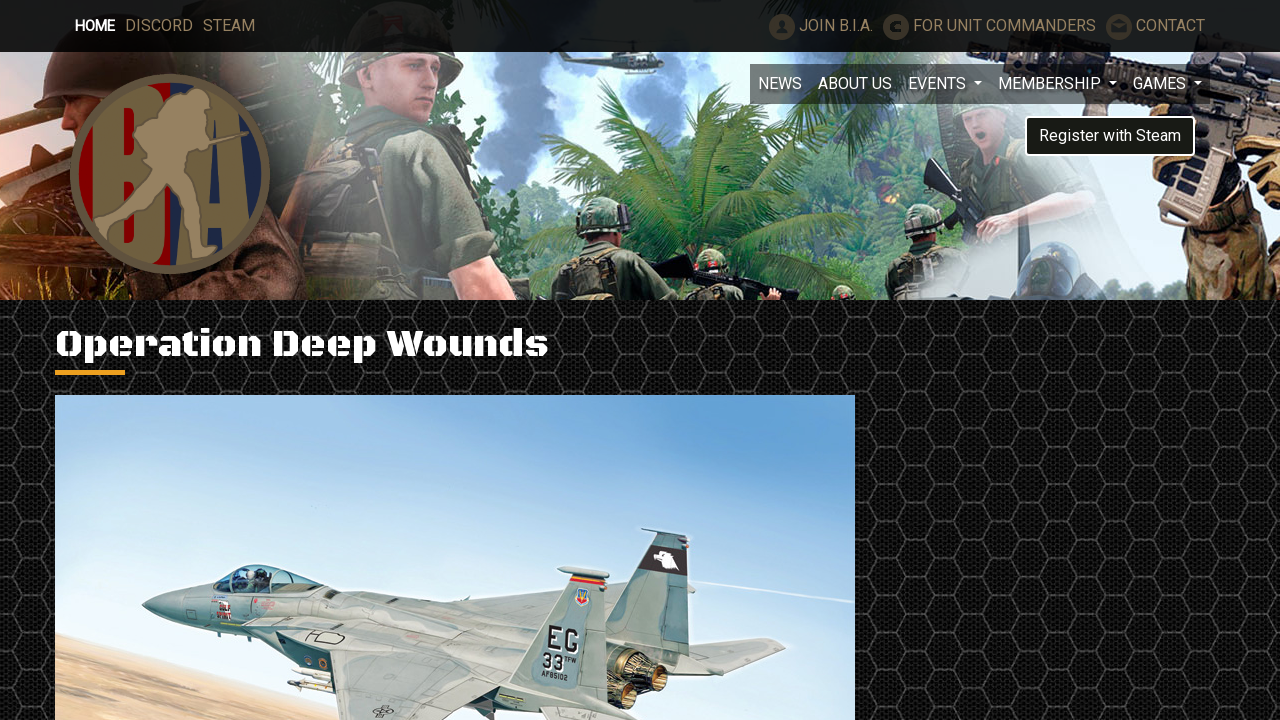

Located all event slot elements
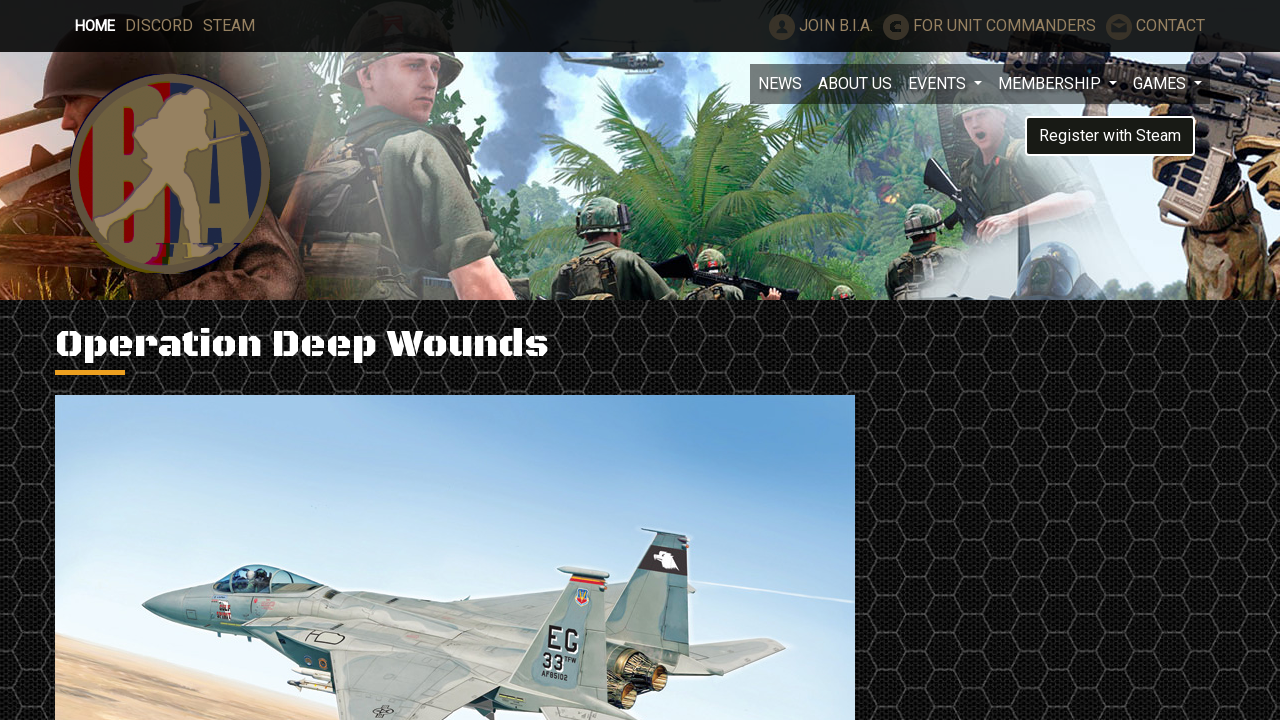

Verified that event slots are displayed (count > 0)
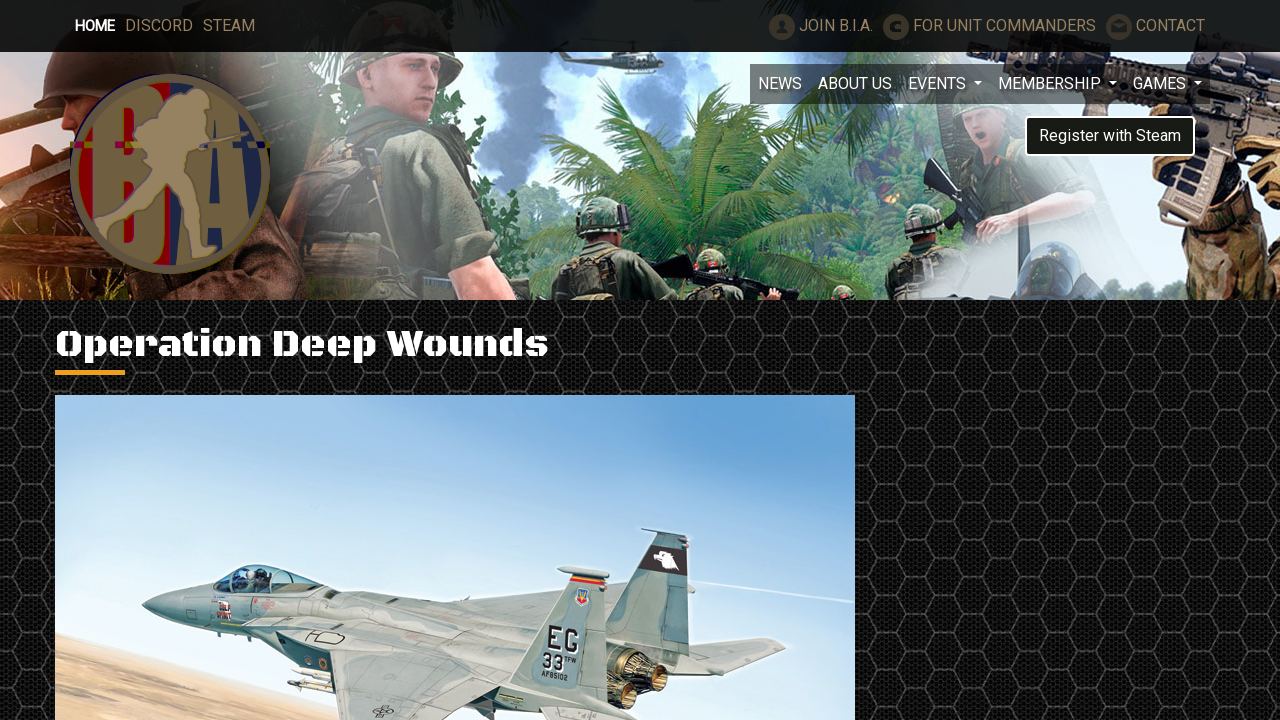

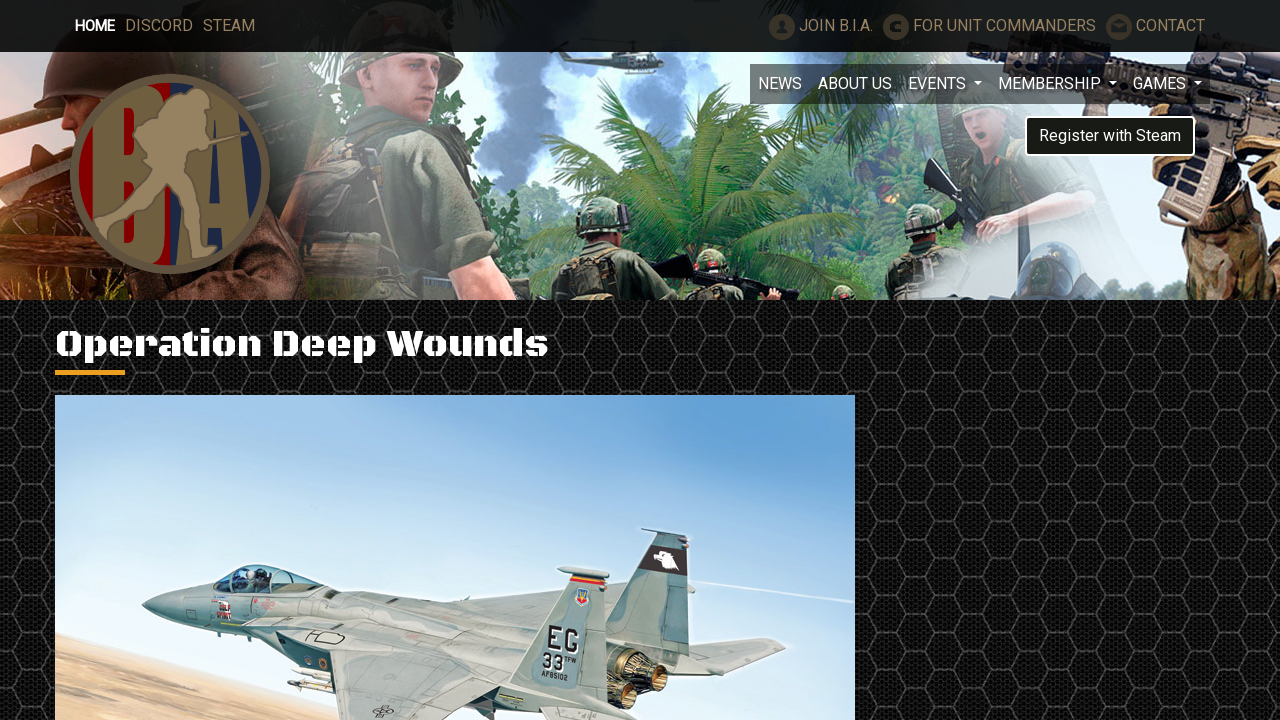